Tests the "Become A MERN Store Seller" form submission by filling in seller details including name, email, phone number, business brand, and description, then clicking submit.

Starting URL: https://shopdemo-alex-hot.koyeb.app/sell

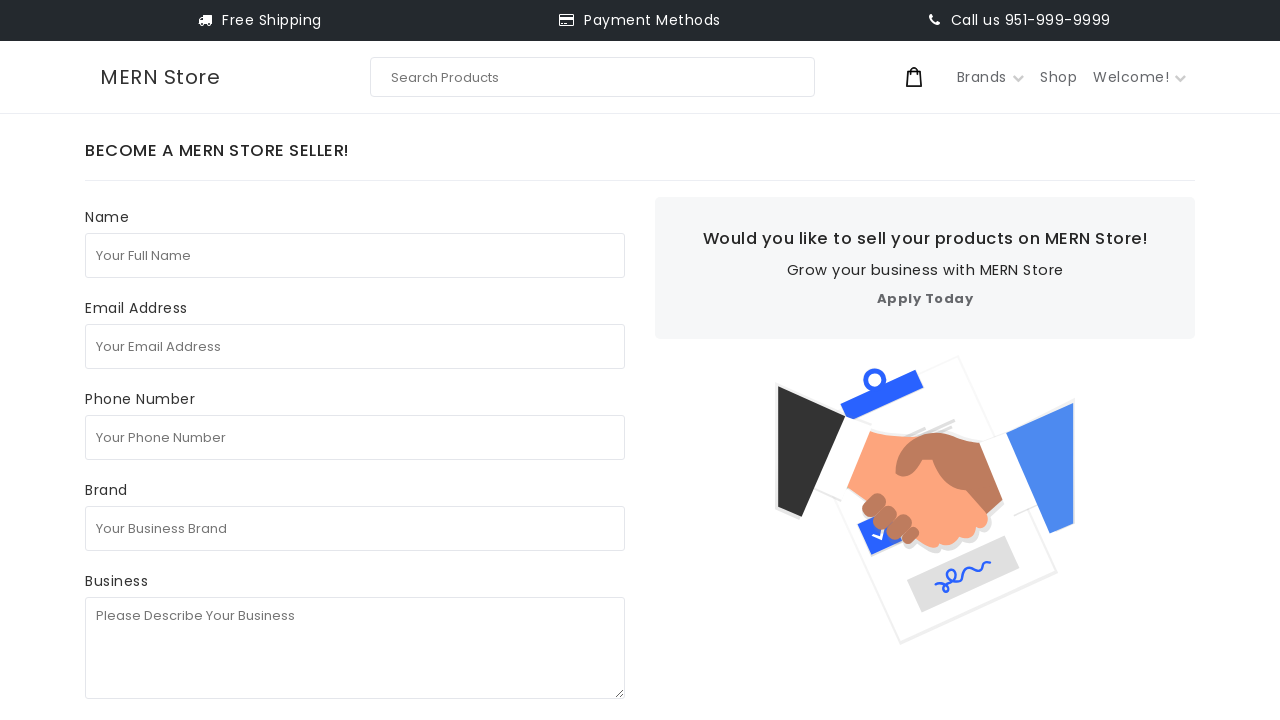

Filled in seller's full name as 'test seller' on internal:attr=[placeholder="Your Full Name"i]
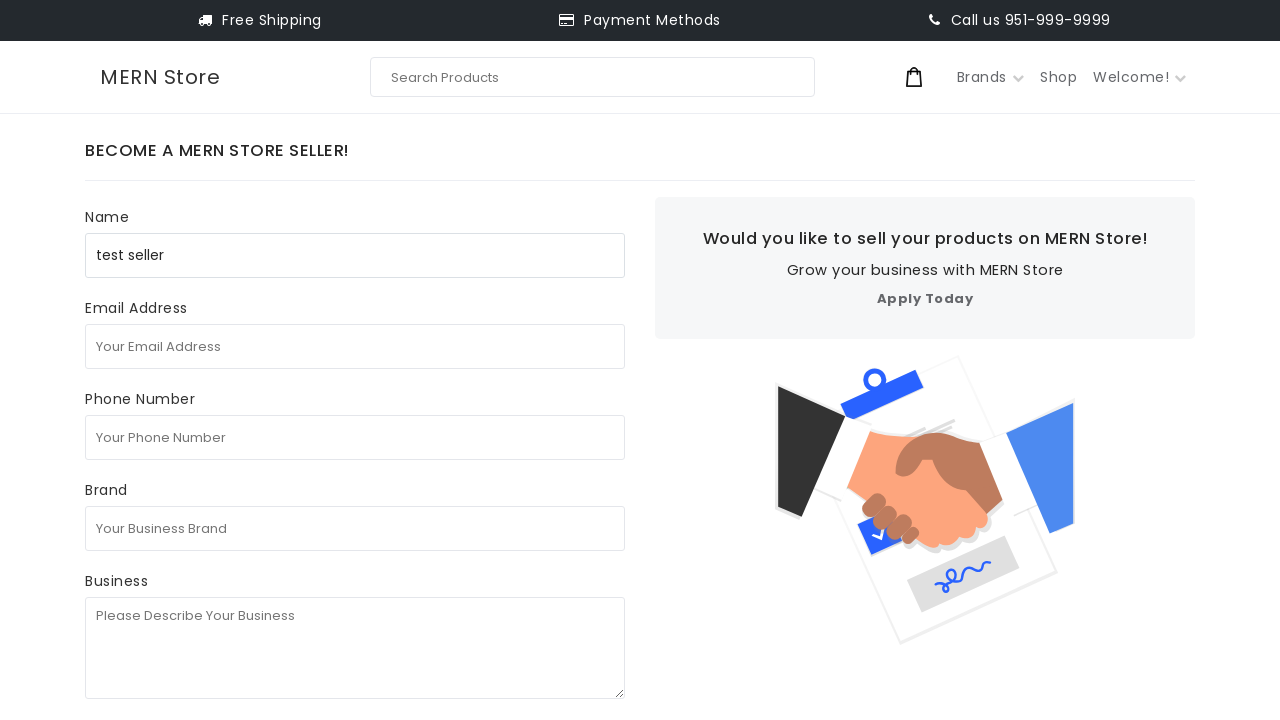

Filled in email address as 'testseller7294@gmail.com' on internal:attr=[placeholder="Your Email Address"i]
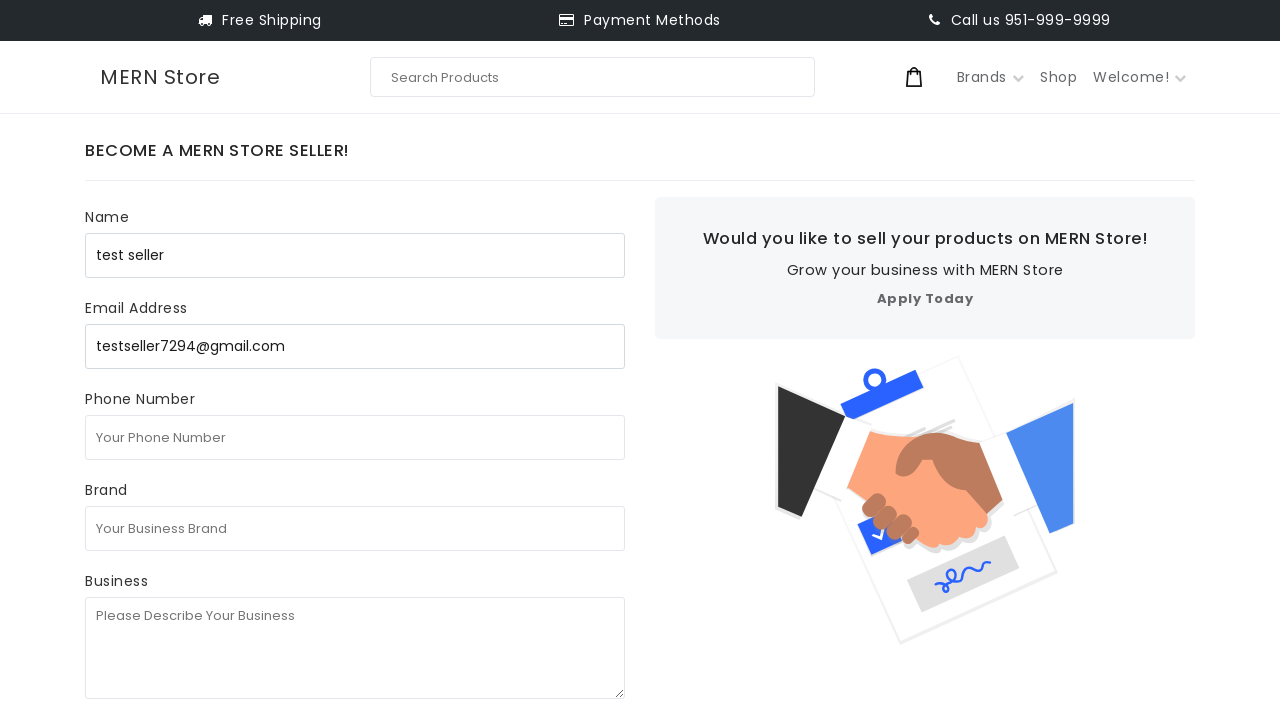

Filled in phone number as '1231231231' on internal:attr=[placeholder="Your Phone Number"i]
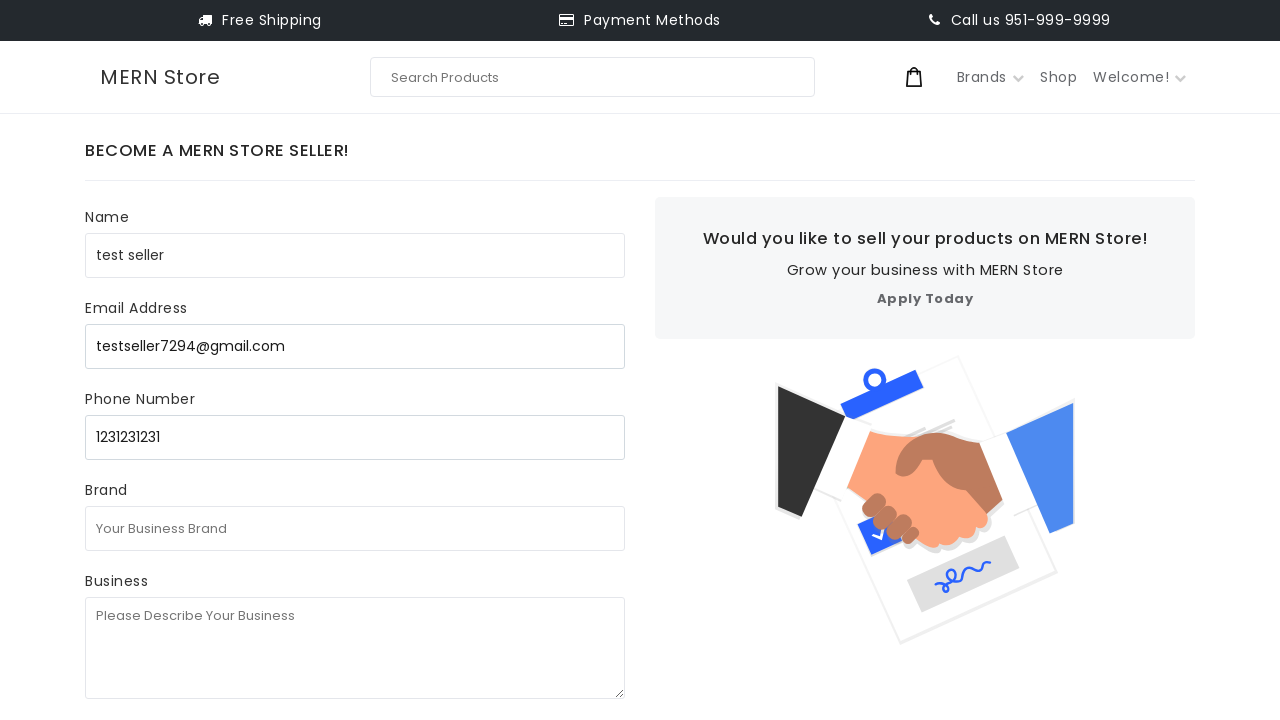

Filled in business brand as 'test business' on internal:attr=[placeholder="Your Business Brand"i]
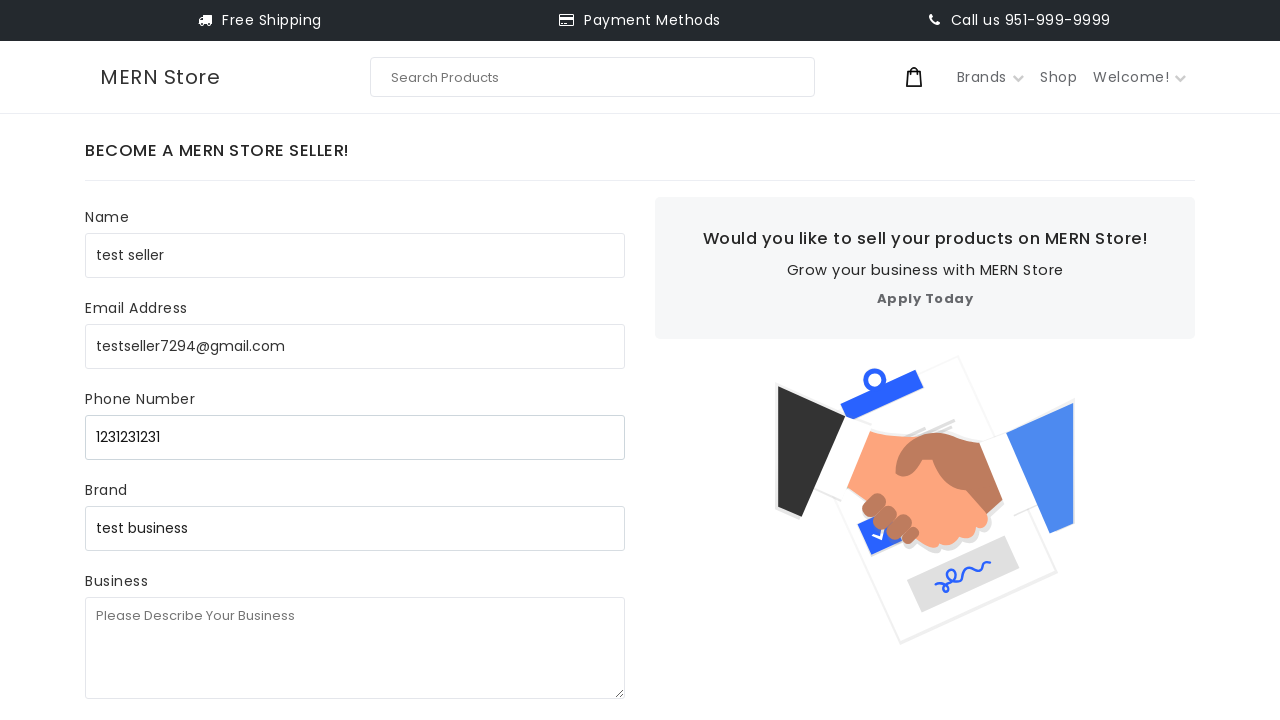

Filled in business description as 'test test testc' on internal:attr=[placeholder="Please Describe Your Business"i]
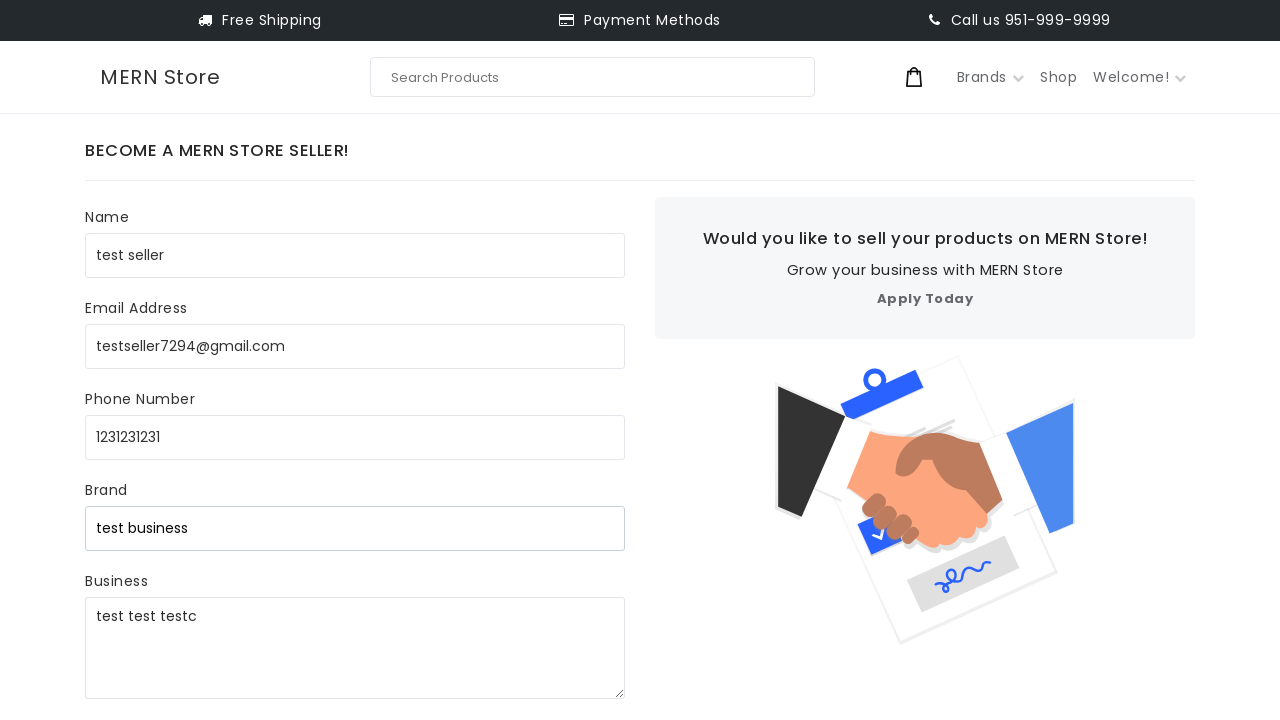

Clicked Submit button to submit the Become A MERN Store Seller form at (152, 382) on internal:role=button[name="Submit"i]
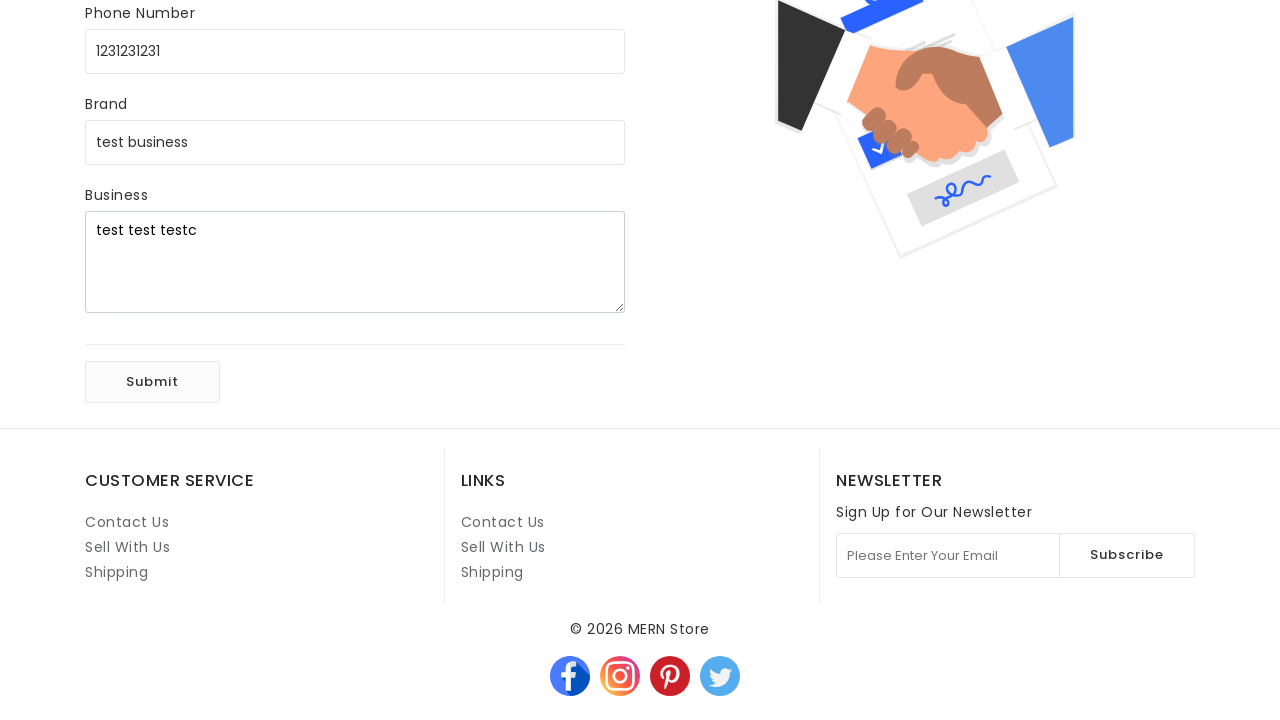

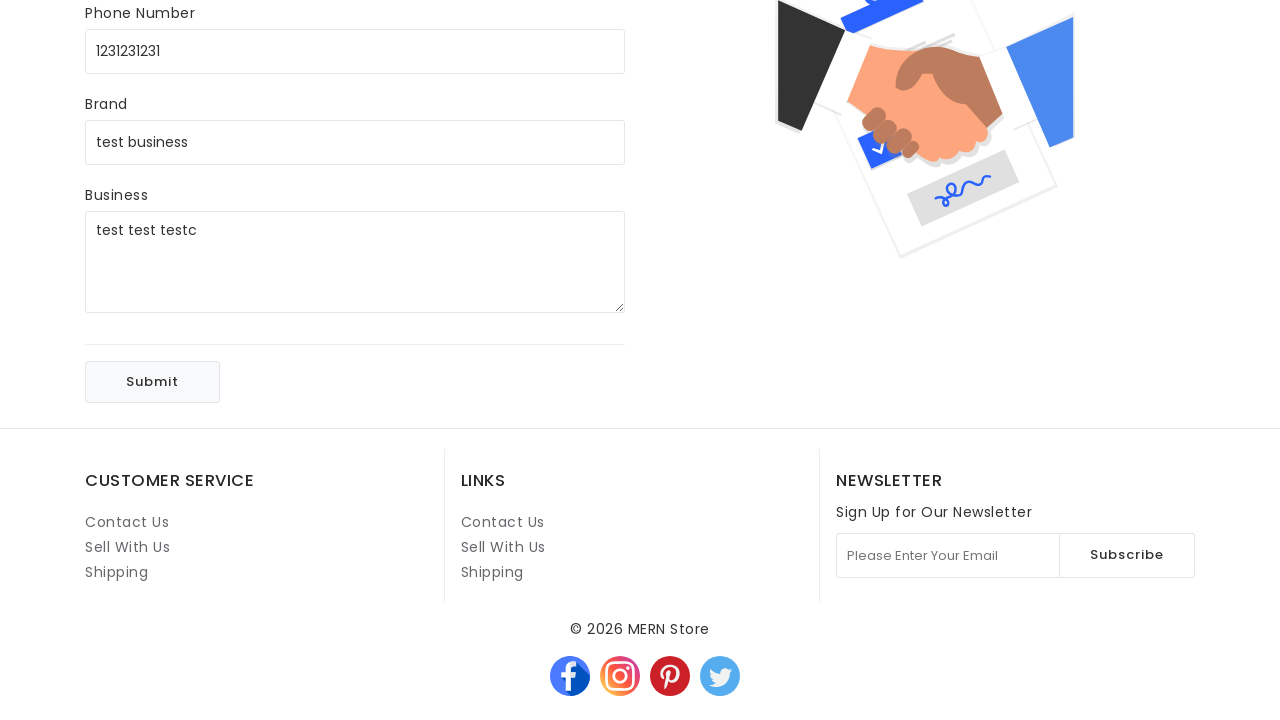